Navigates to an automation practice page and retrieves text from a button element using XPath

Starting URL: https://rahulshettyacademy.com/AutomationPractice/

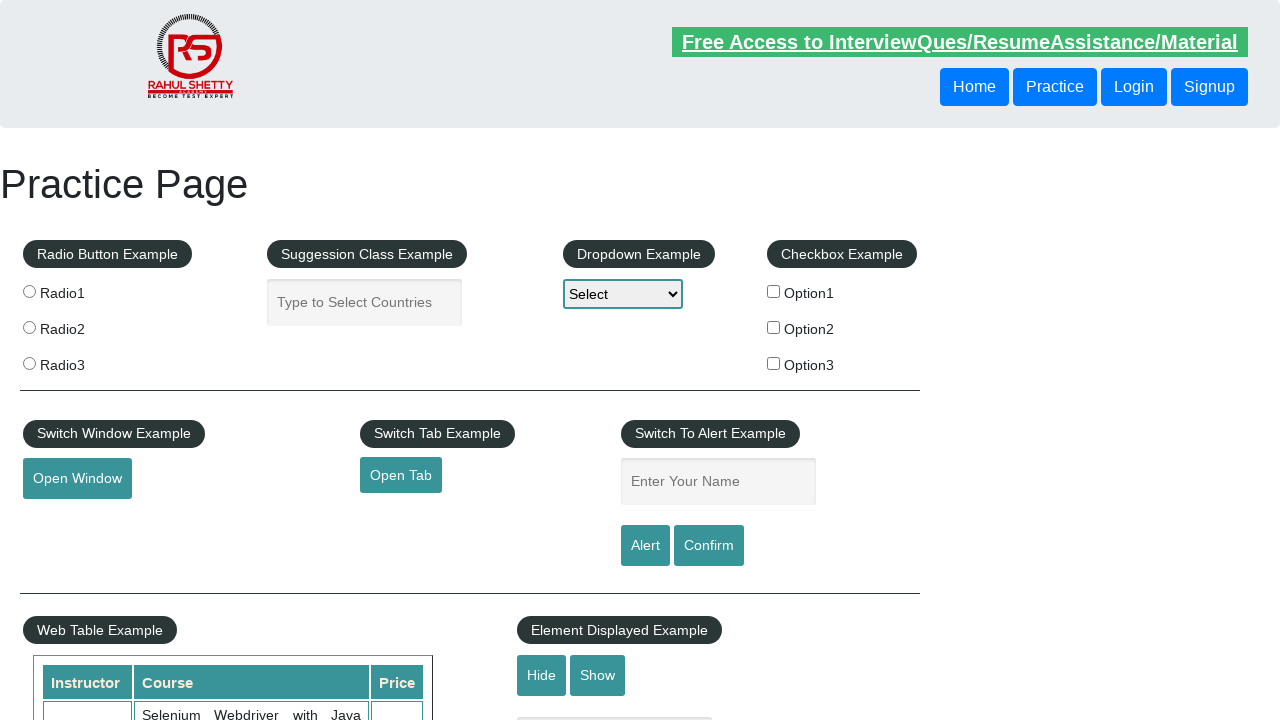

Navigated to automation practice page
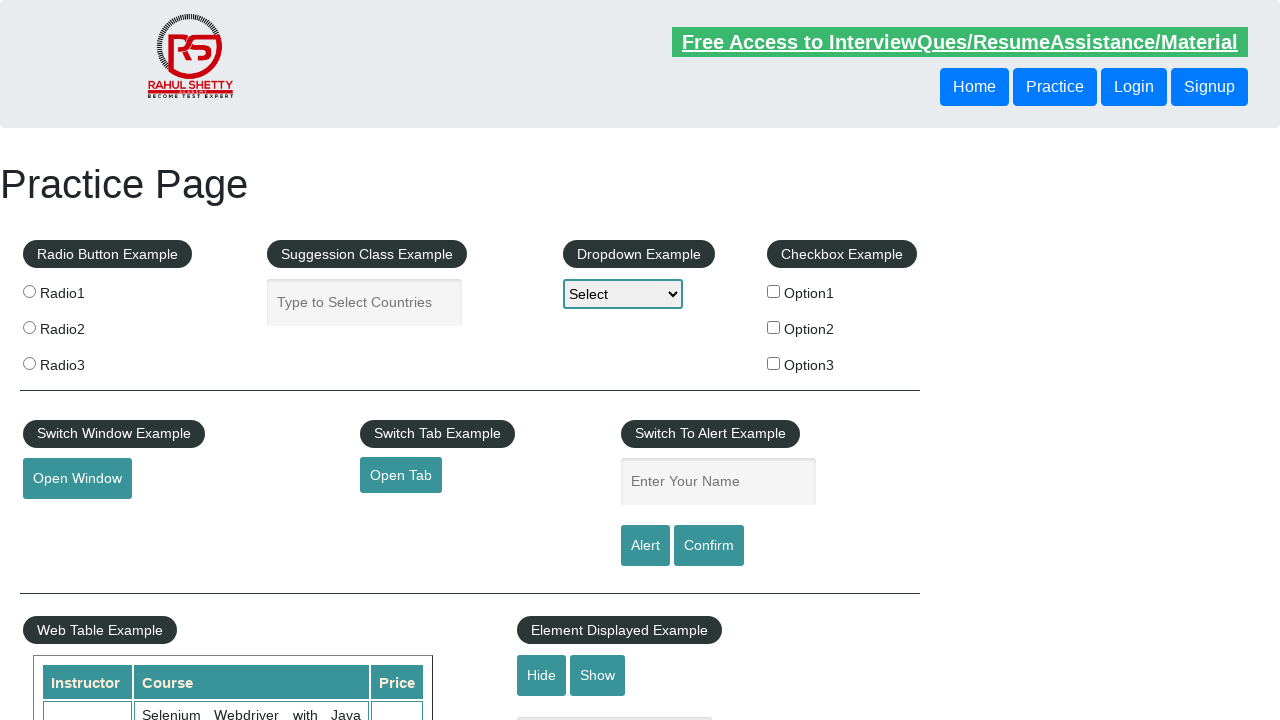

Retrieved text from button element using XPath selector
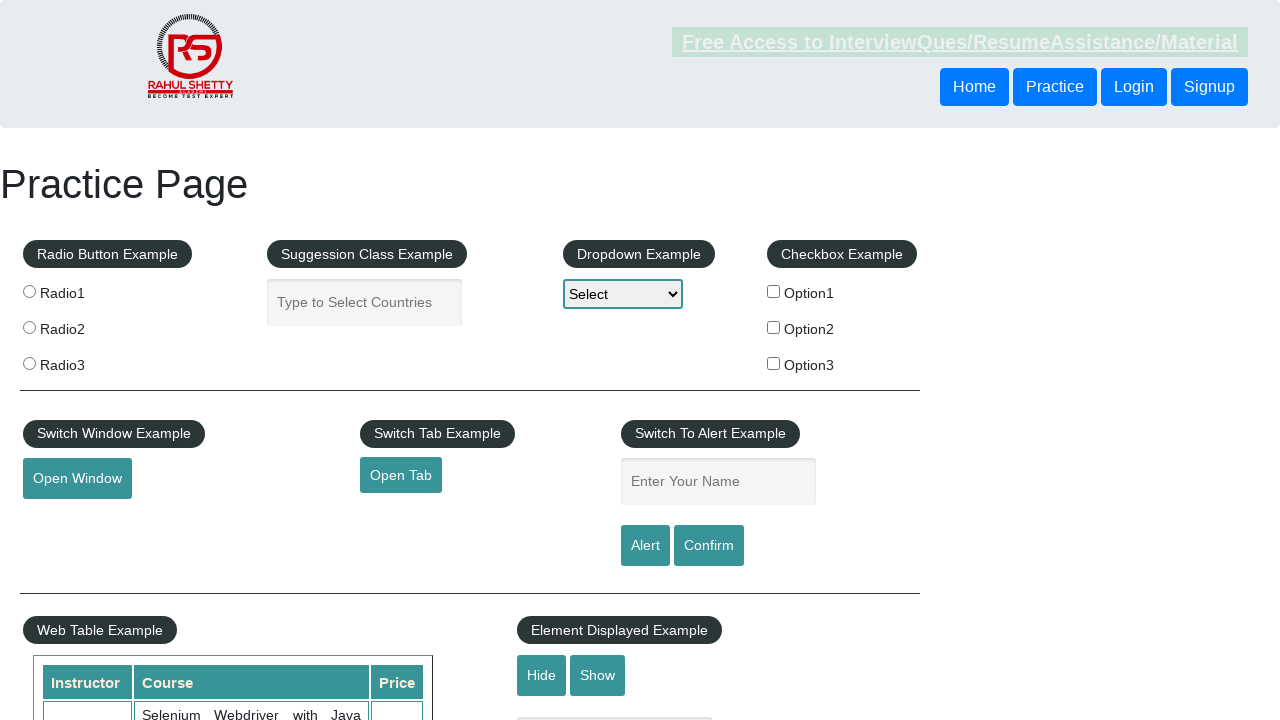

Printed button text: Login
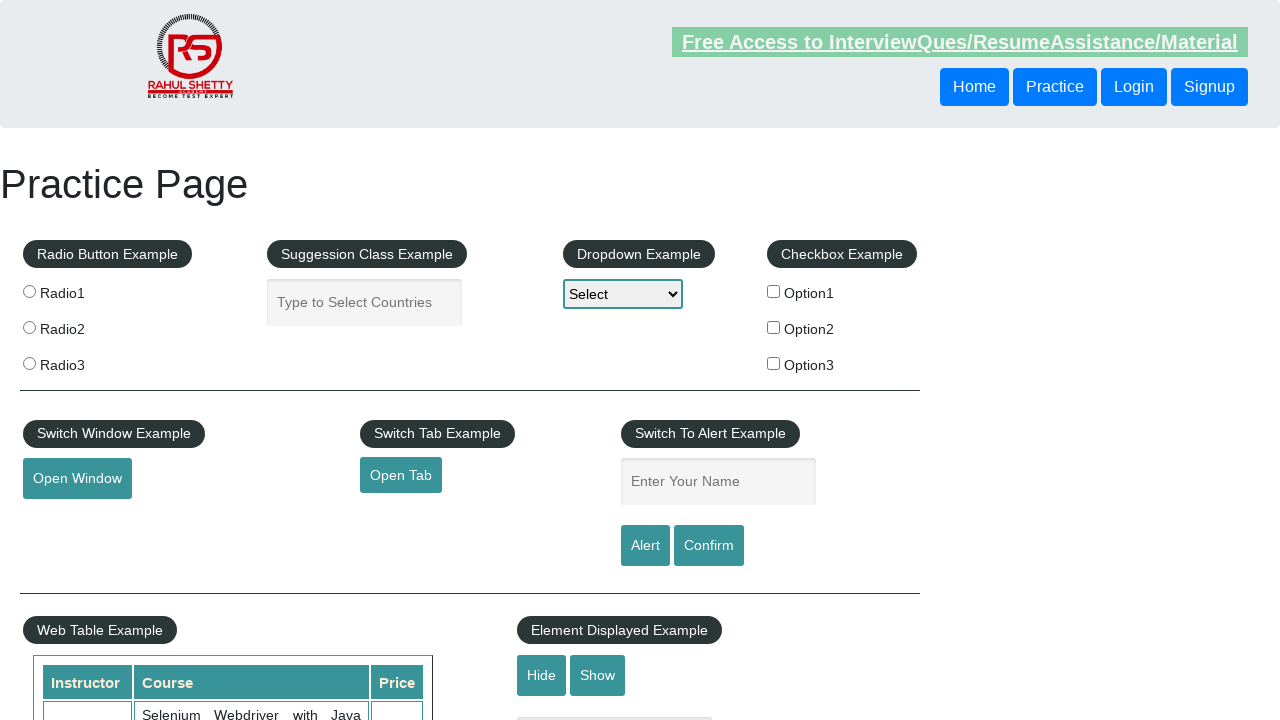

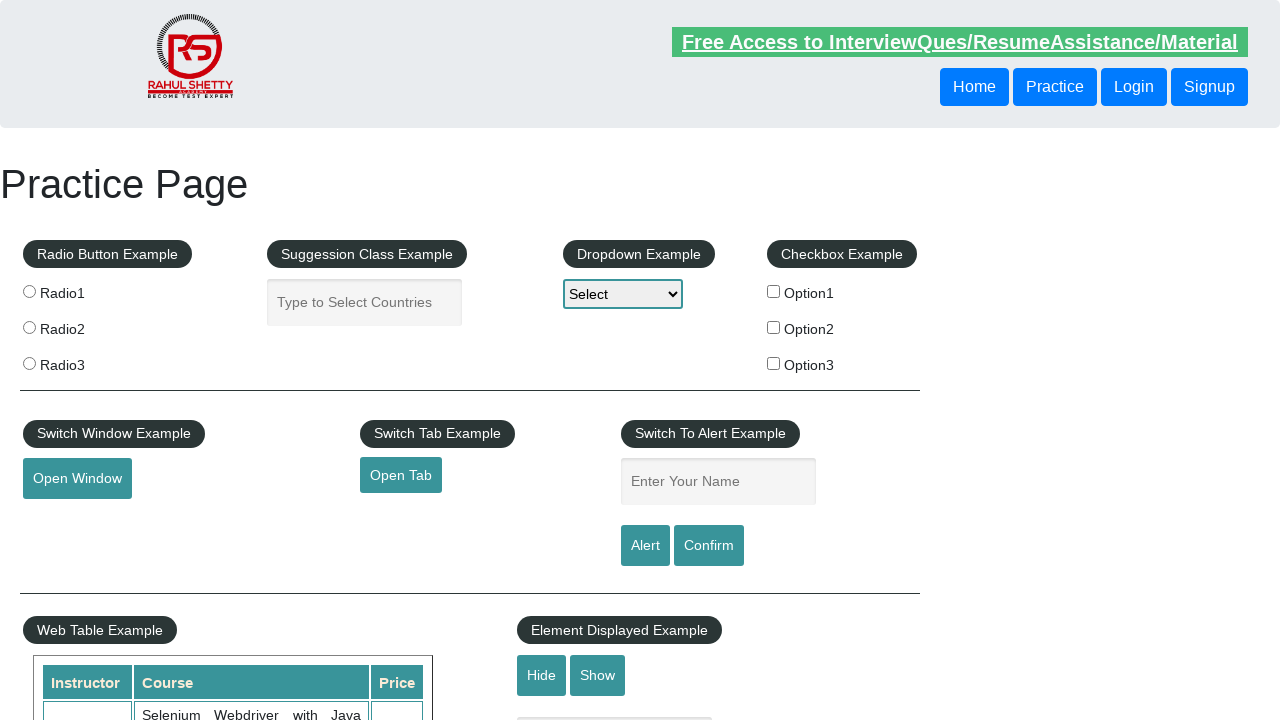